Tests copy and paste functionality by entering text in an input field, selecting all with Ctrl+A, copying with Ctrl+C, and pasting into a textarea with Ctrl+V

Starting URL: https://bonigarcia.dev/selenium-webdriver-java/web-form.html

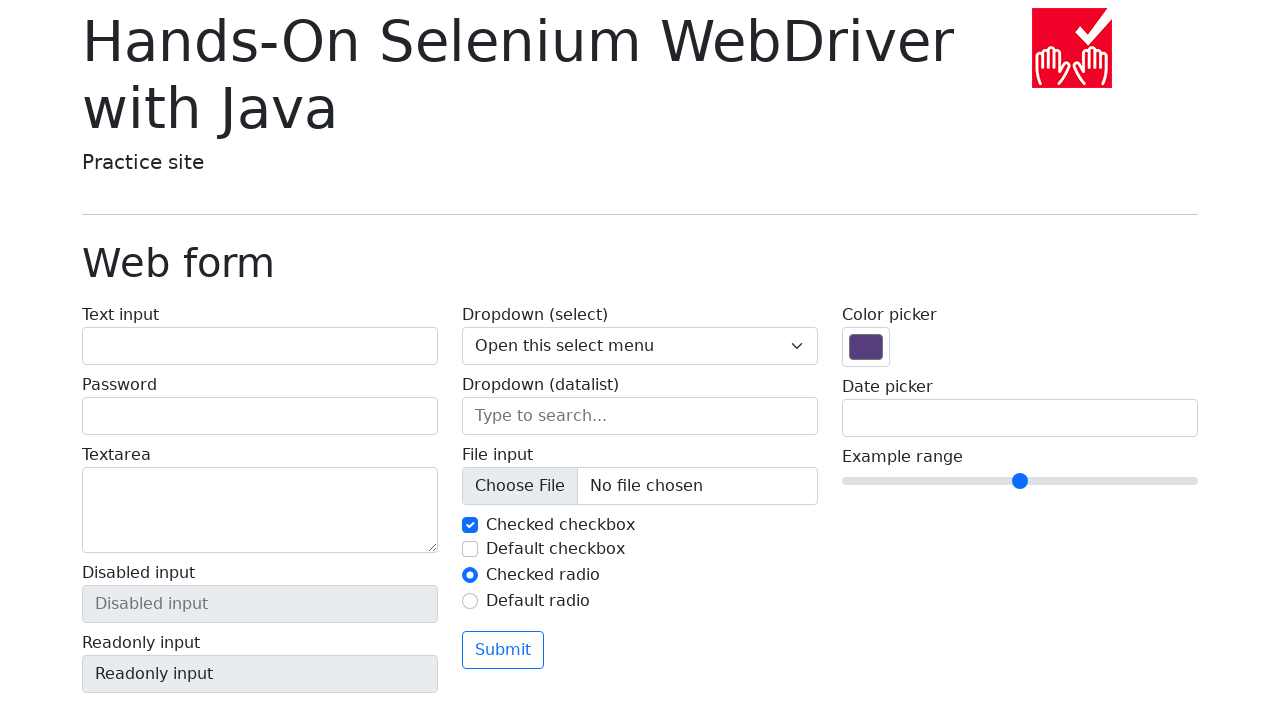

Typed 'hello world' into the input field on input[name='my-text']
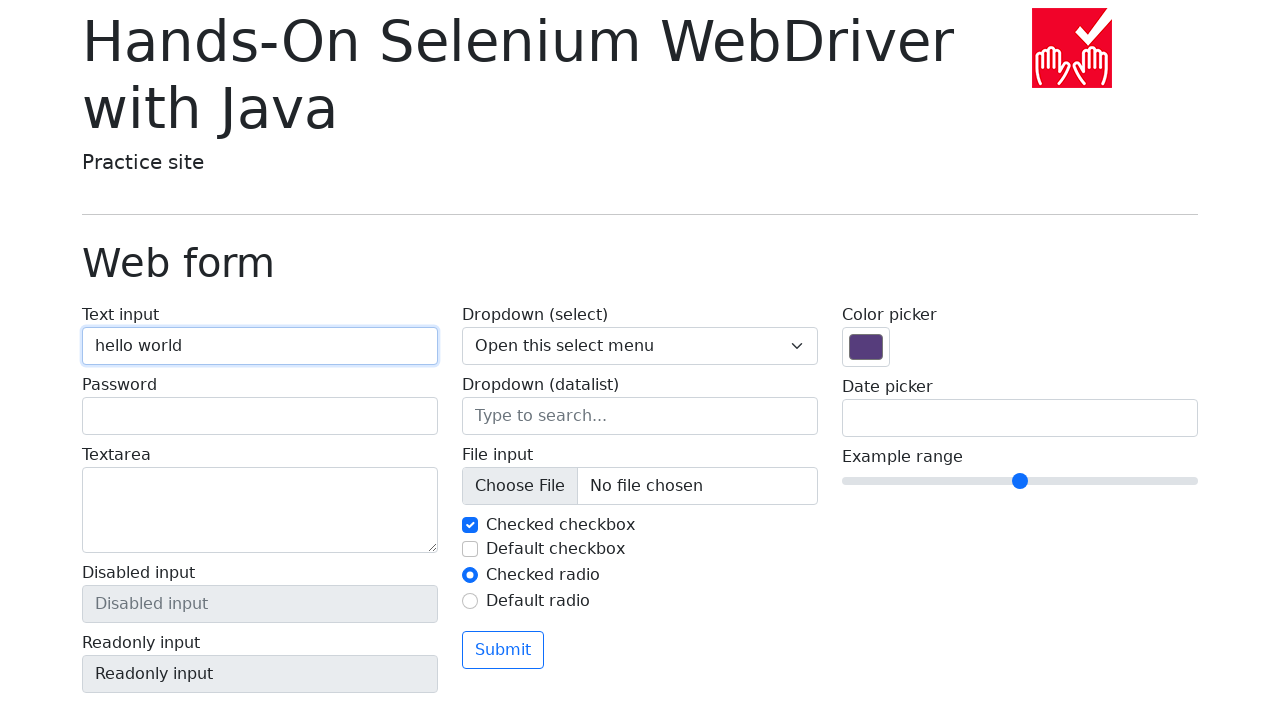

Selected all text in input field with Ctrl+A on input[name='my-text']
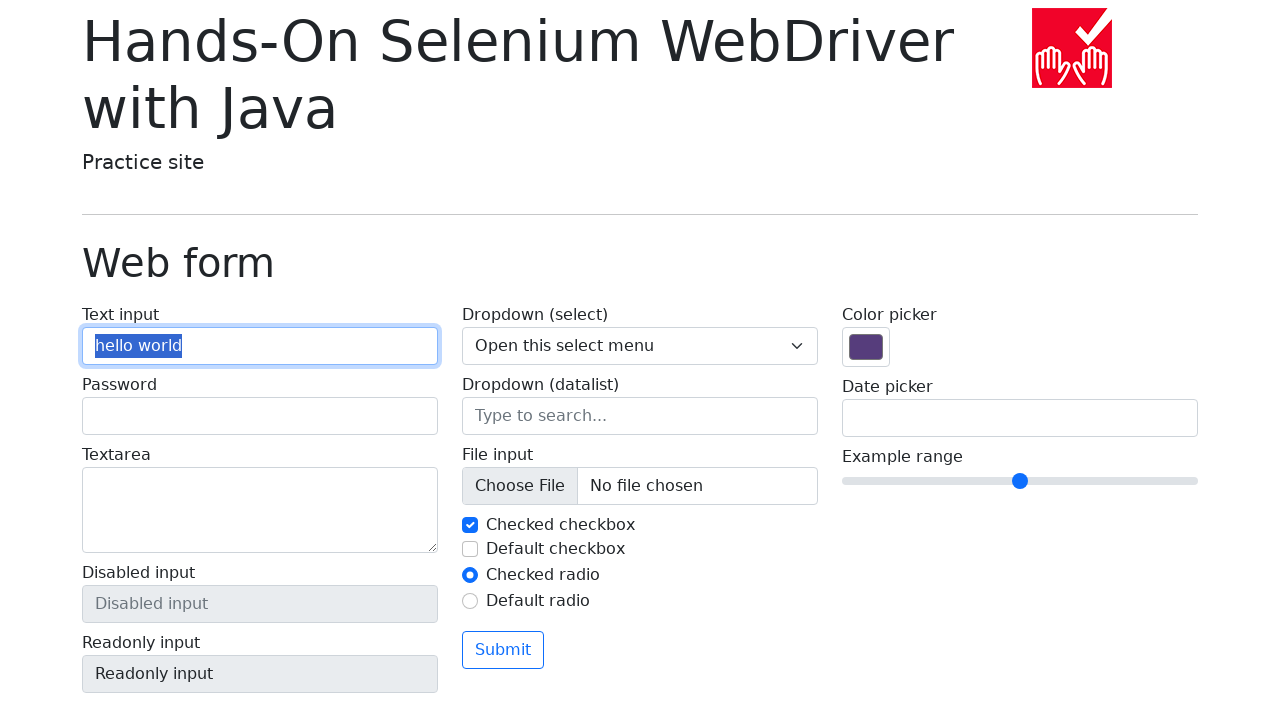

Copied selected text with Ctrl+C on input[name='my-text']
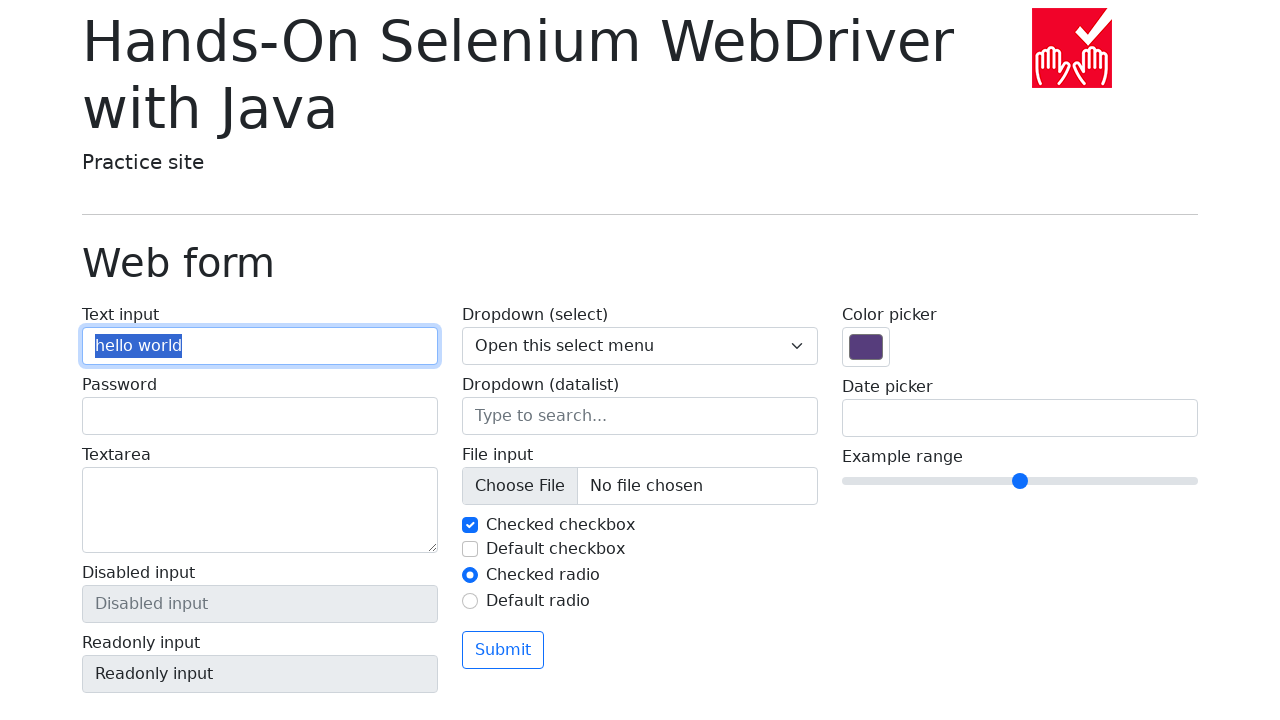

Clicked on textarea to focus it at (260, 510) on textarea[name='my-textarea']
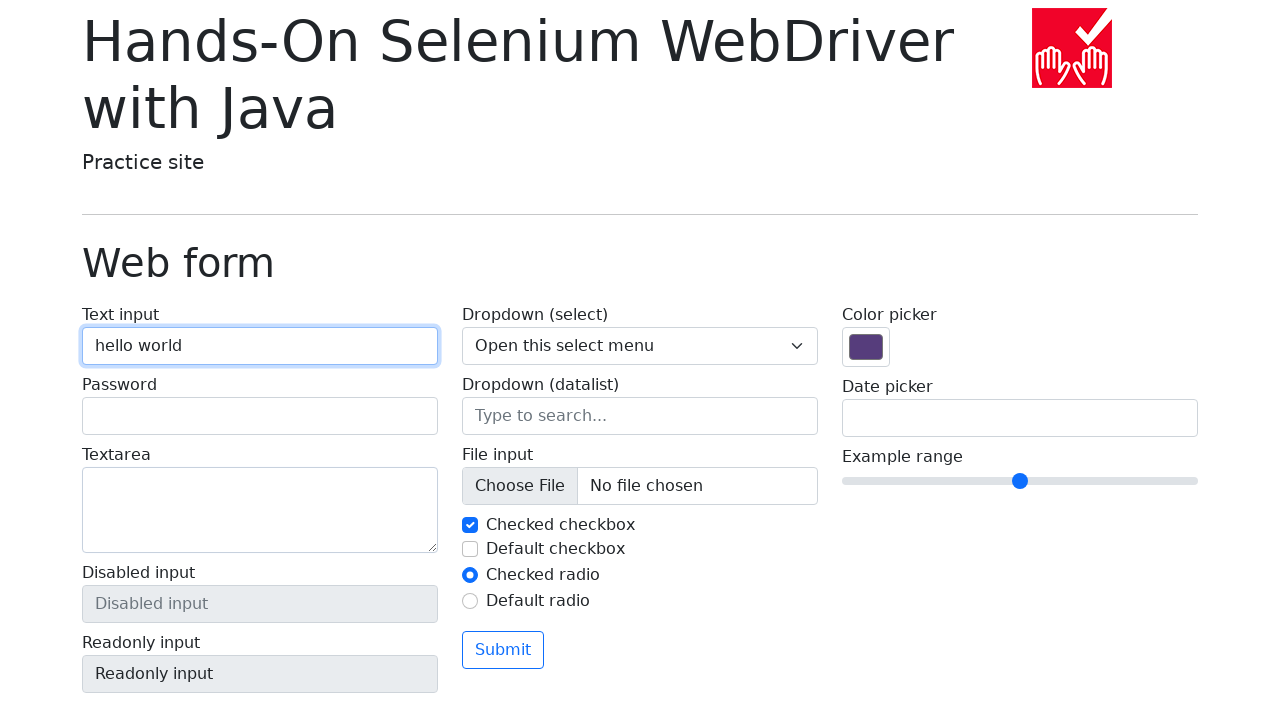

Pasted copied text into textarea with Ctrl+V on textarea[name='my-textarea']
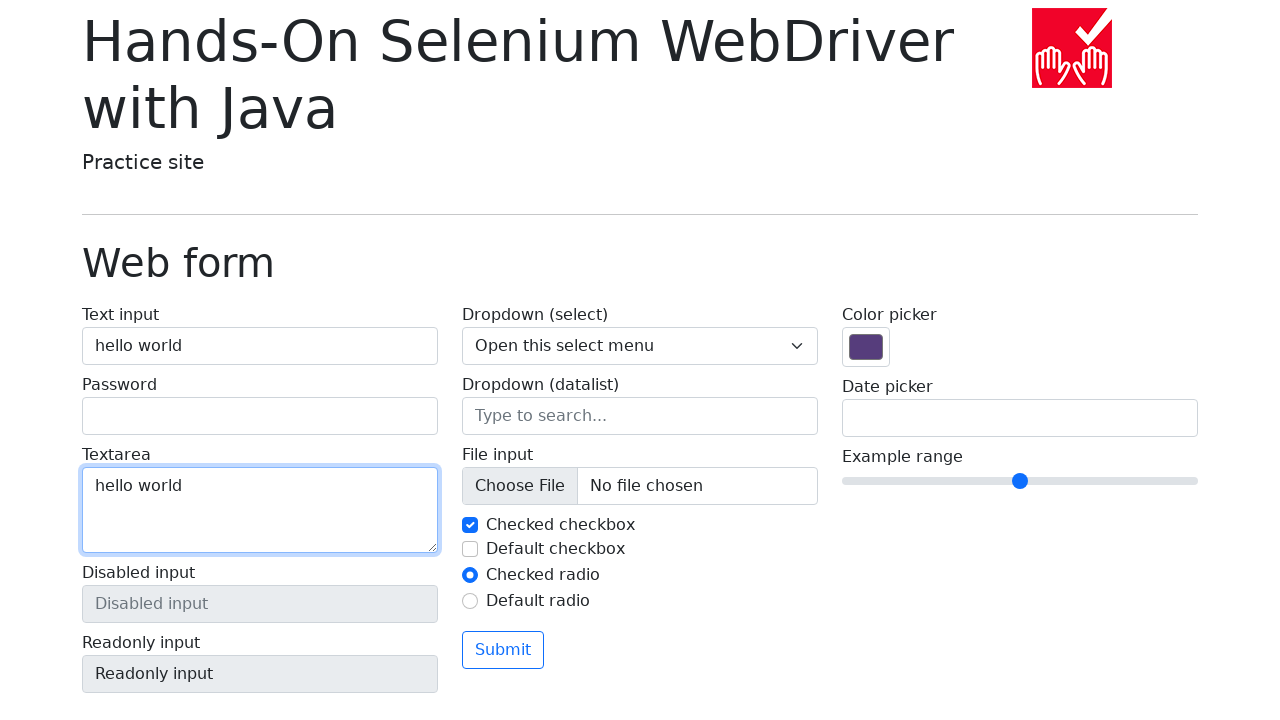

Verified that input field and textarea contain the same text
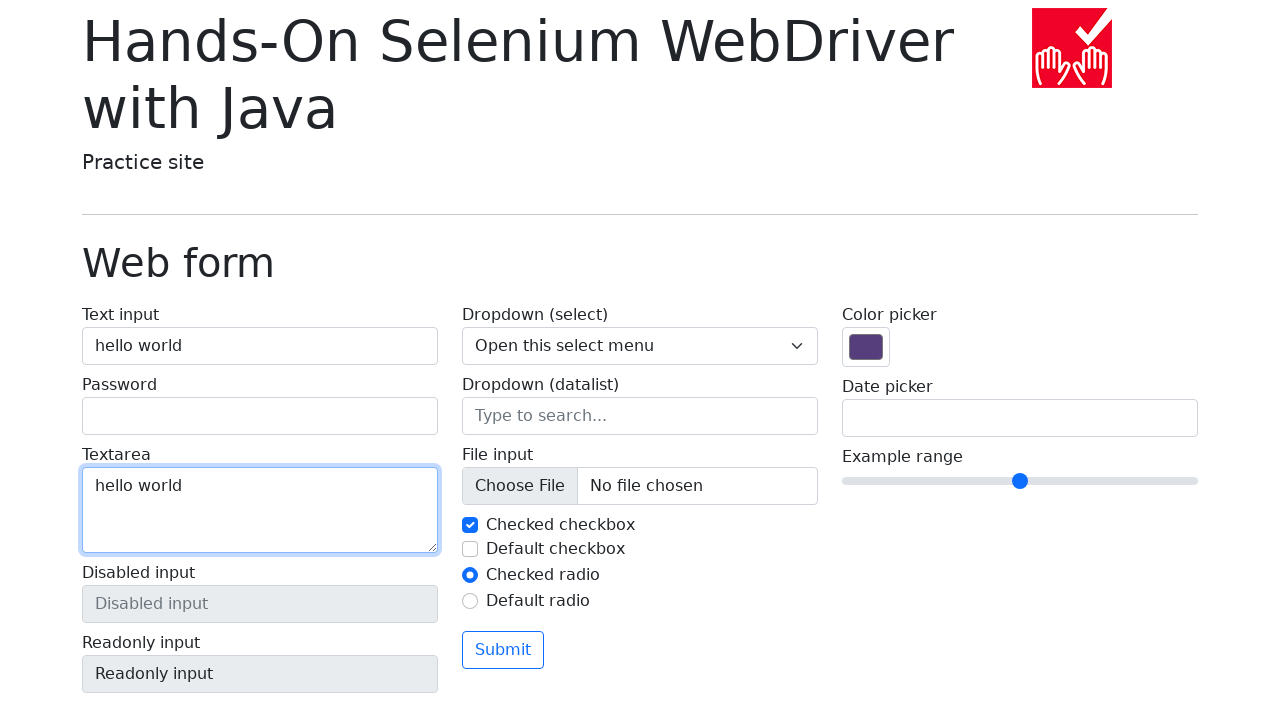

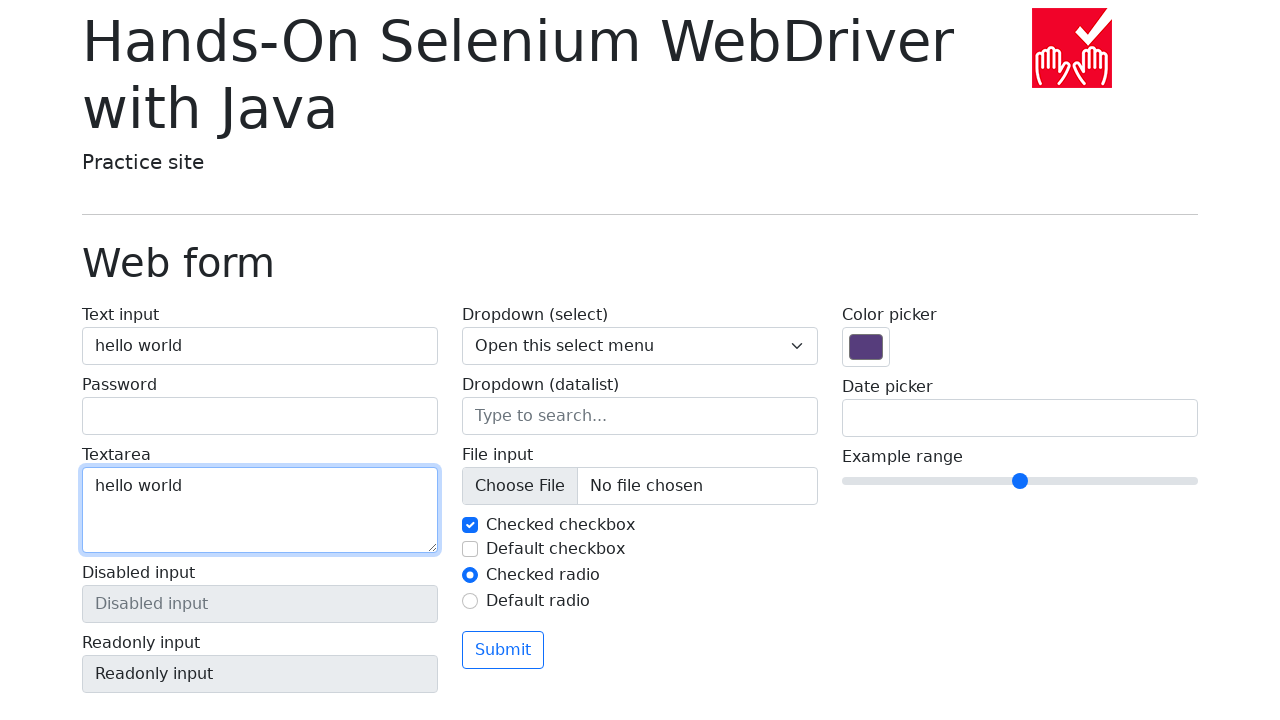